Tests JavaScript prompt popup functionality by clicking a button to trigger a prompt dialog, entering text into the prompt, and accepting it.

Starting URL: http://only-testing-blog.blogspot.in/2014/01/textbox.html

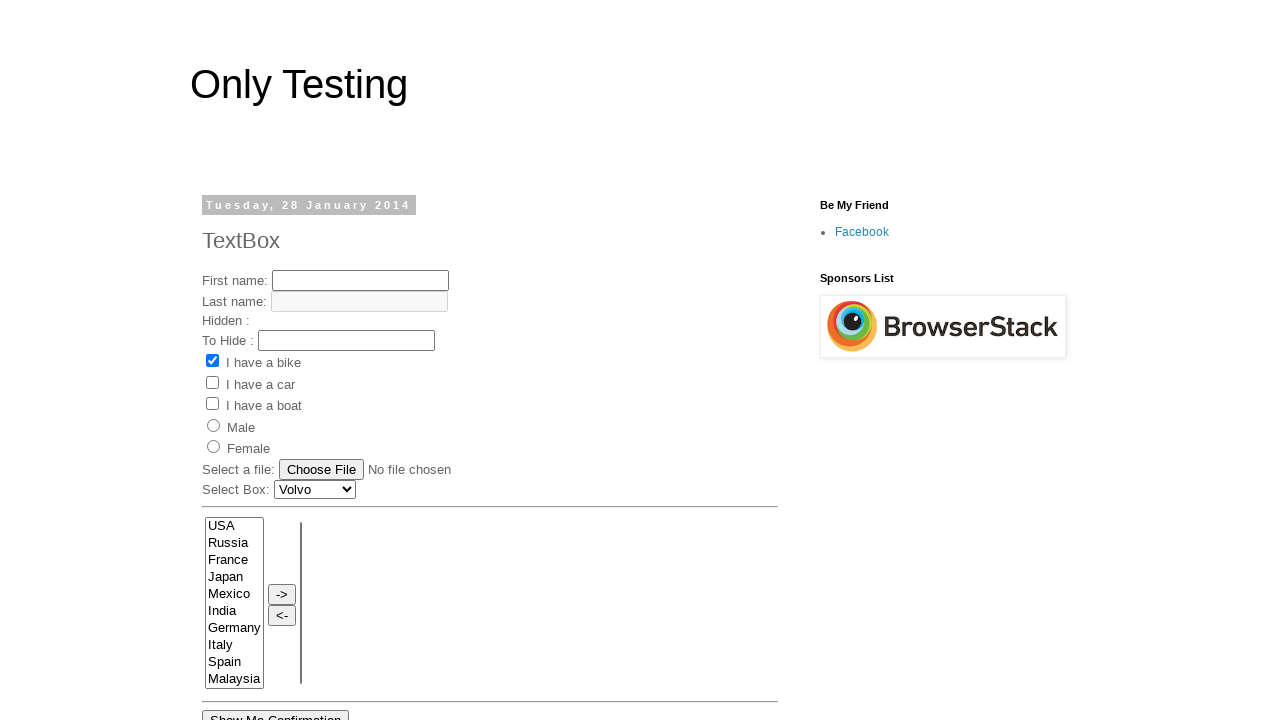

Set up dialog handler to accept prompt with text 'This is Pleasanton Test Team'
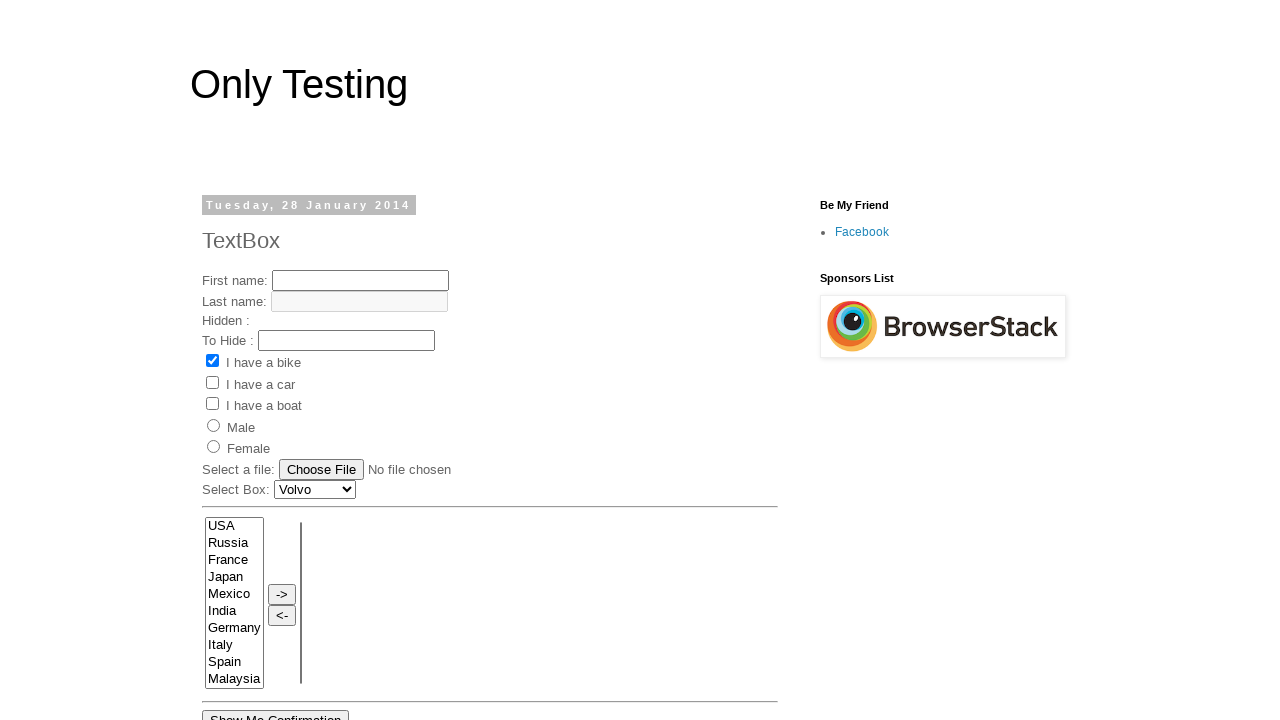

Clicked 'Show Me Prompt' button to trigger prompt dialog at (364, 360) on xpath=//button[contains(.,'Show Me Prompt')]
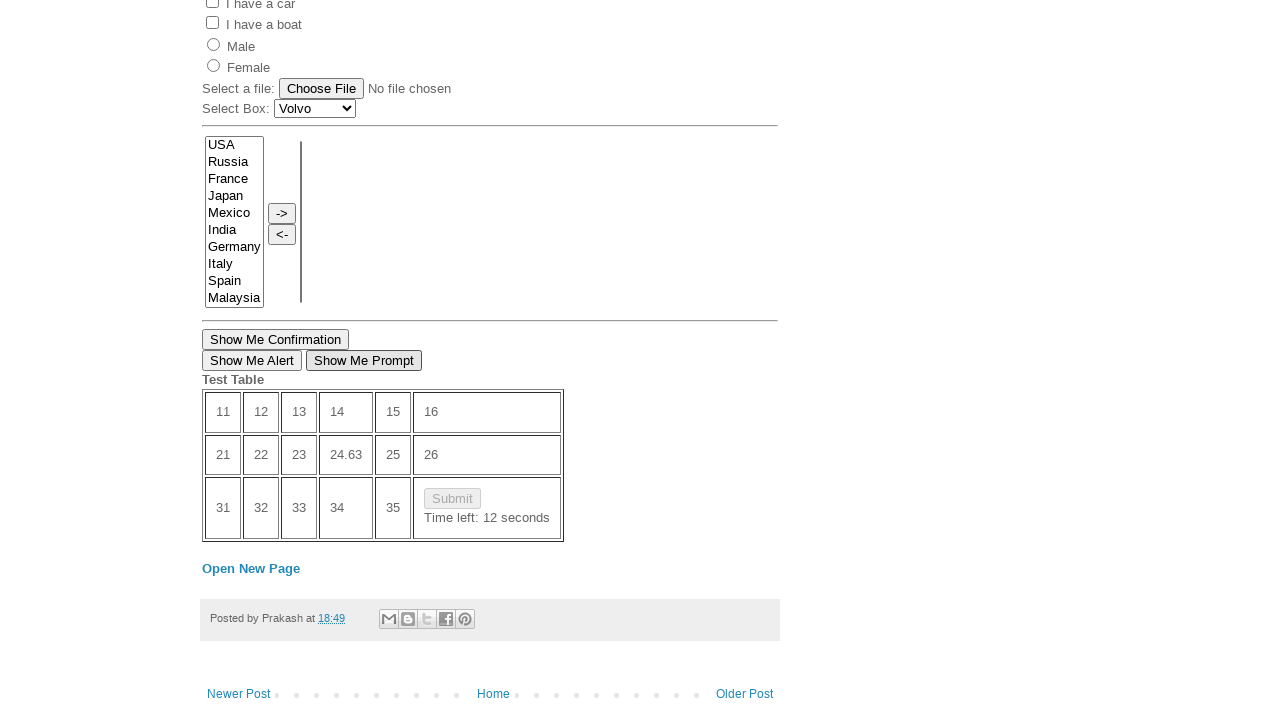

Waited 2 seconds for dialog to be processed
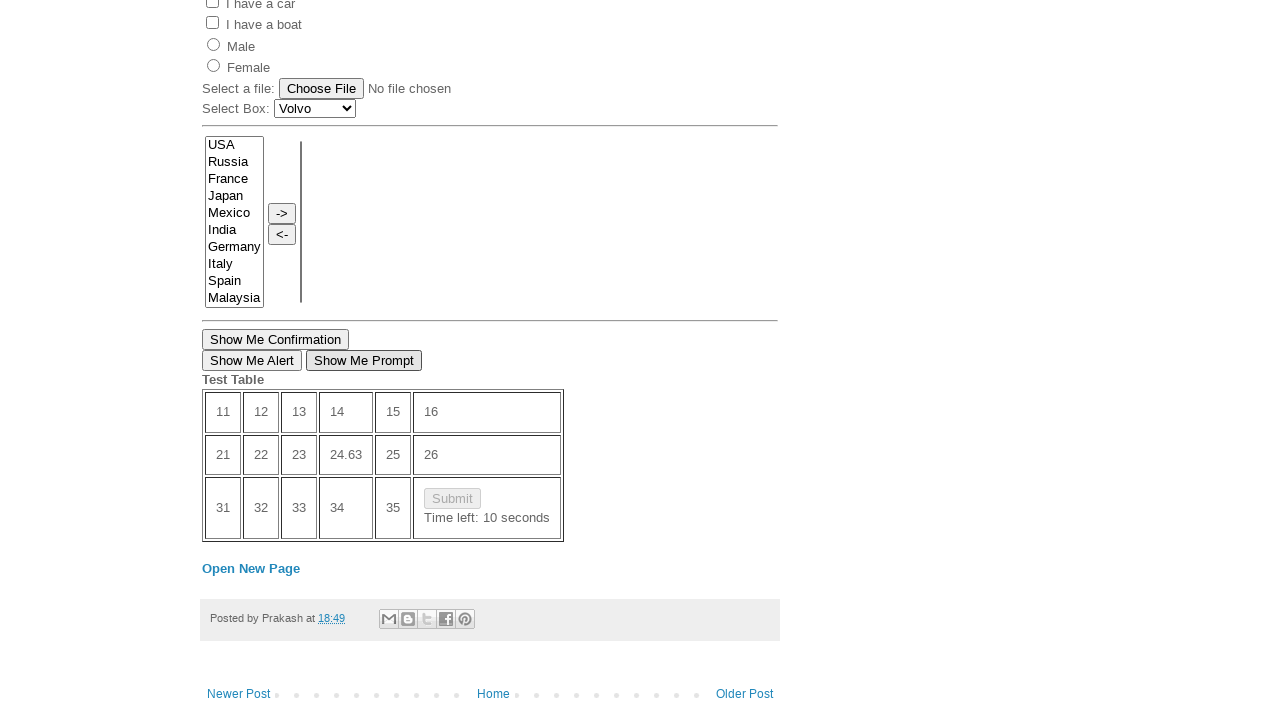

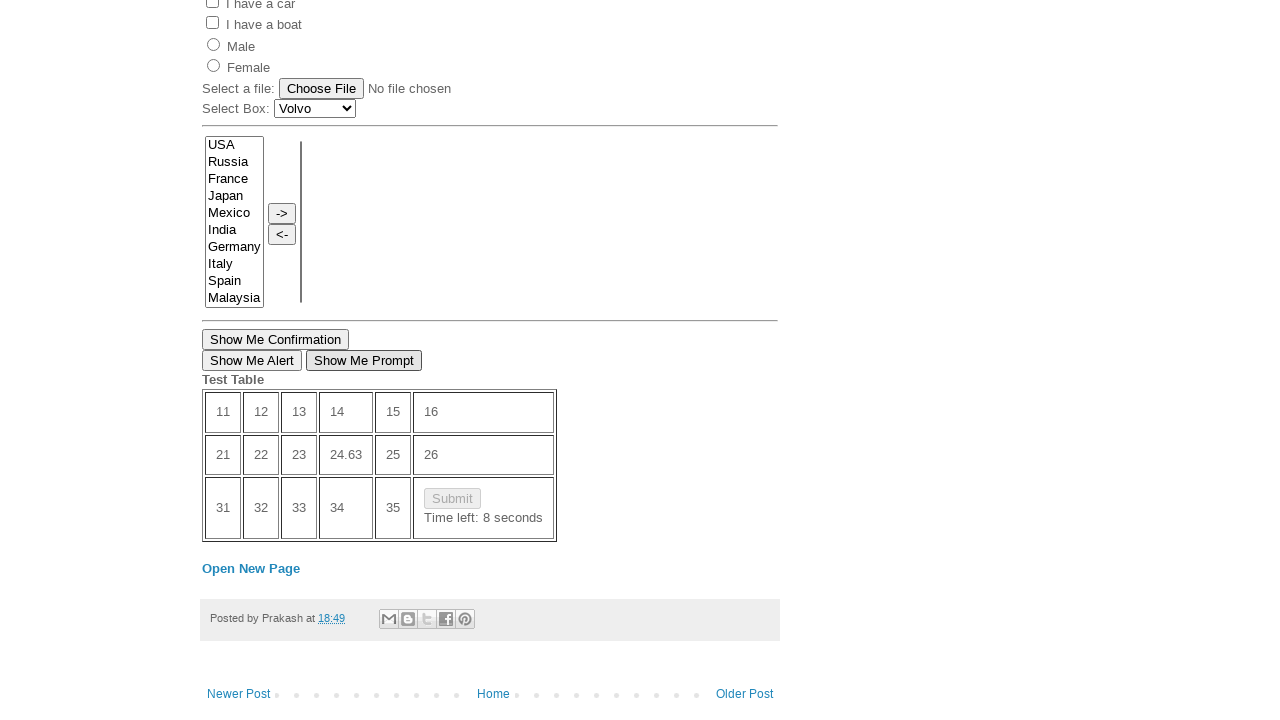